Navigates to Cydeo website and verifies that the page title is "Cydeo"

Starting URL: https://www.cydeo.com/

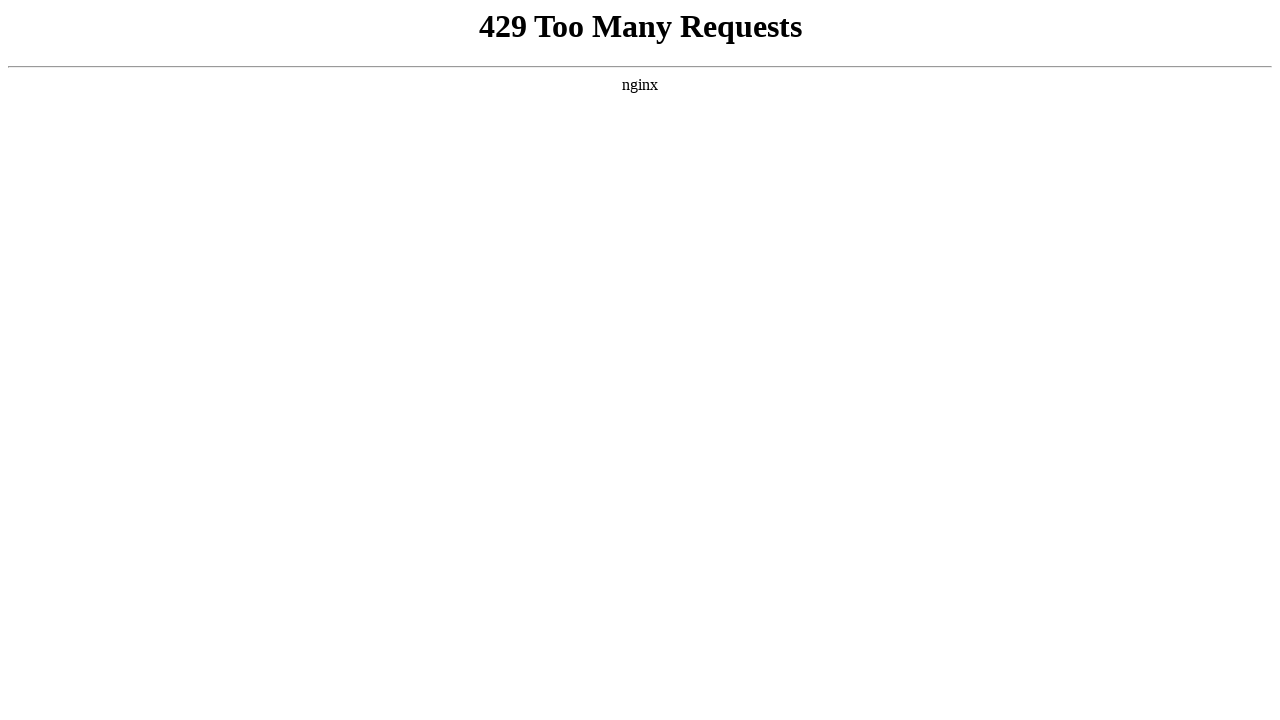

Navigated to Cydeo website
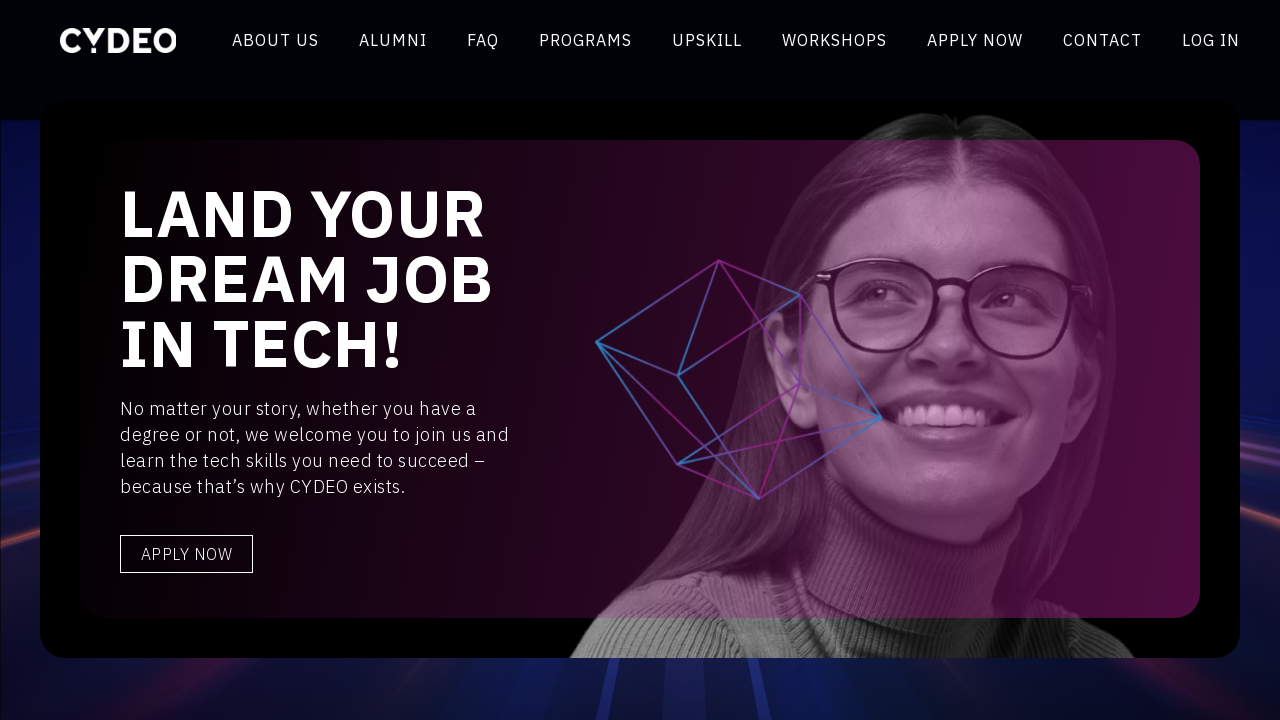

Retrieved page title
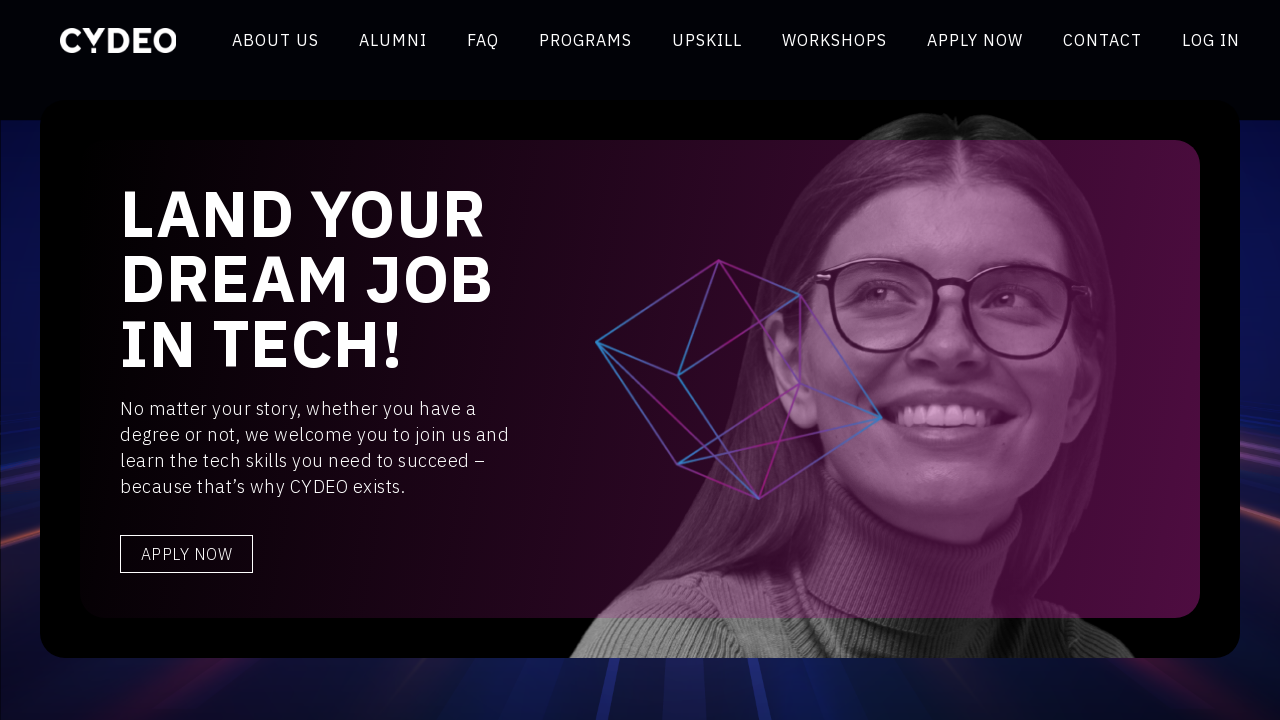

Verified page title is 'Cydeo'
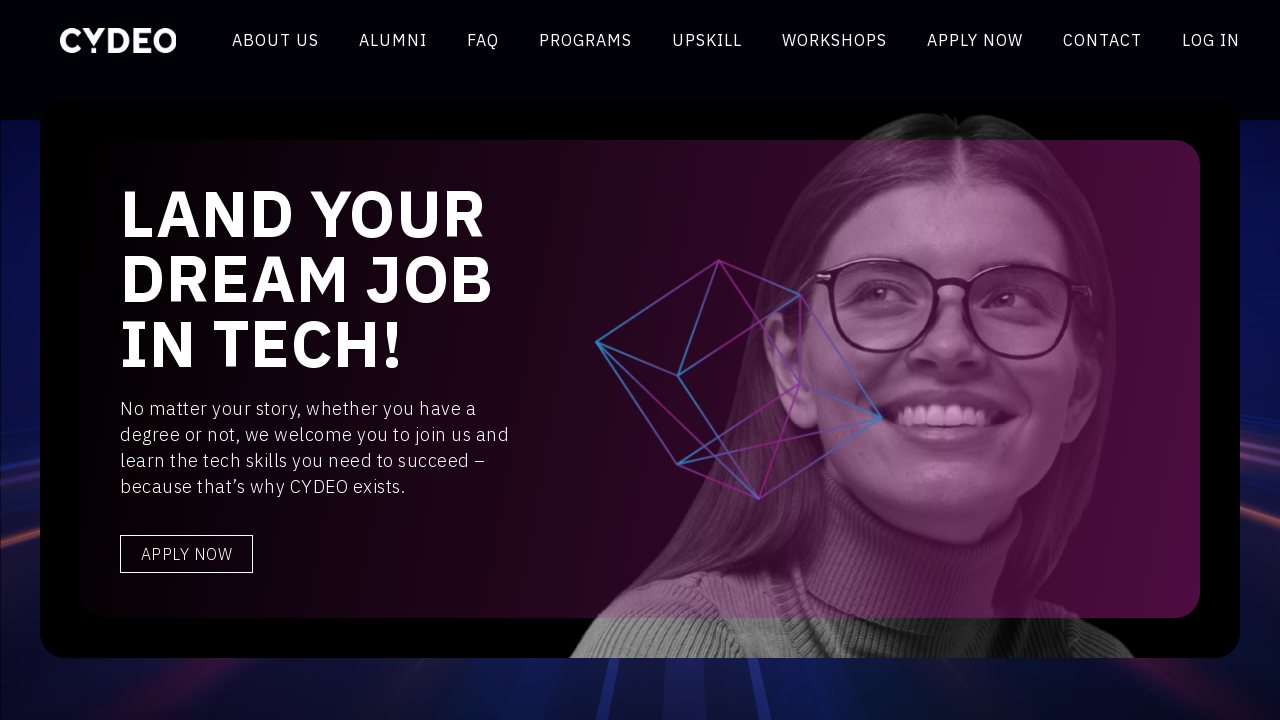

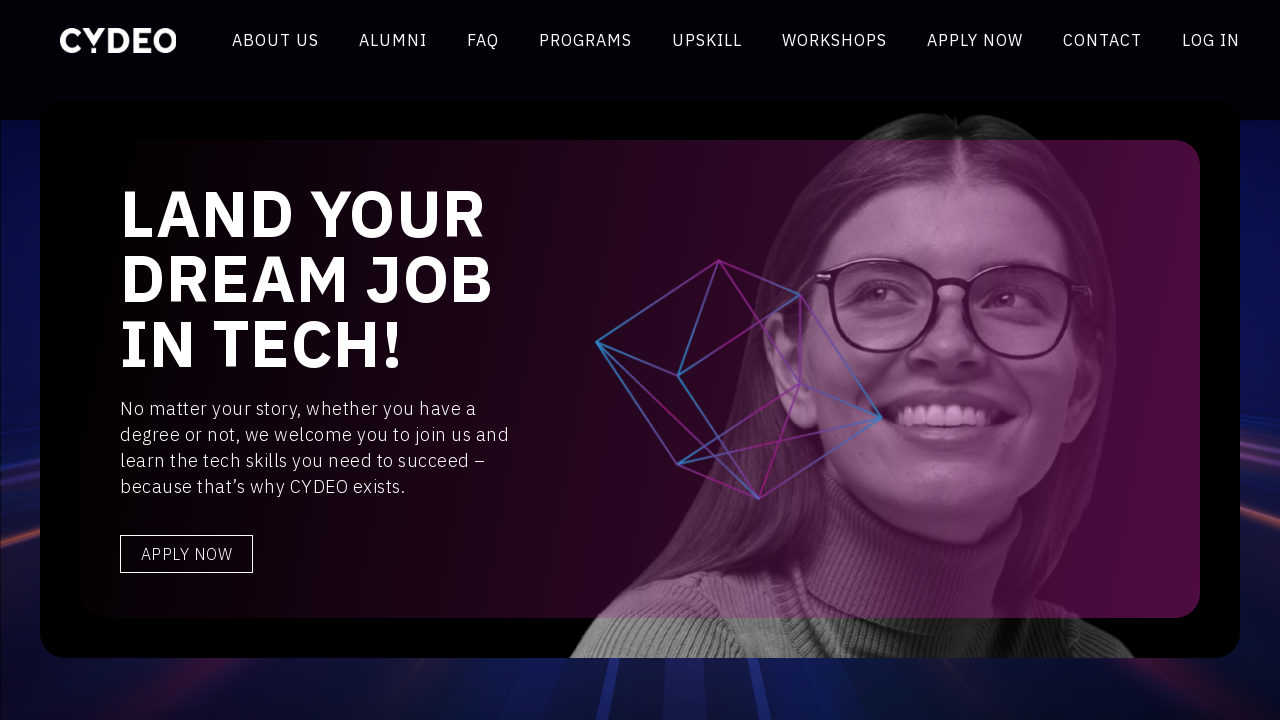